Tests DuckDuckGo search functionality by searching for an IATA airport code and verifying the results contain the expected city name

Starting URL: https://duckduckgo.com

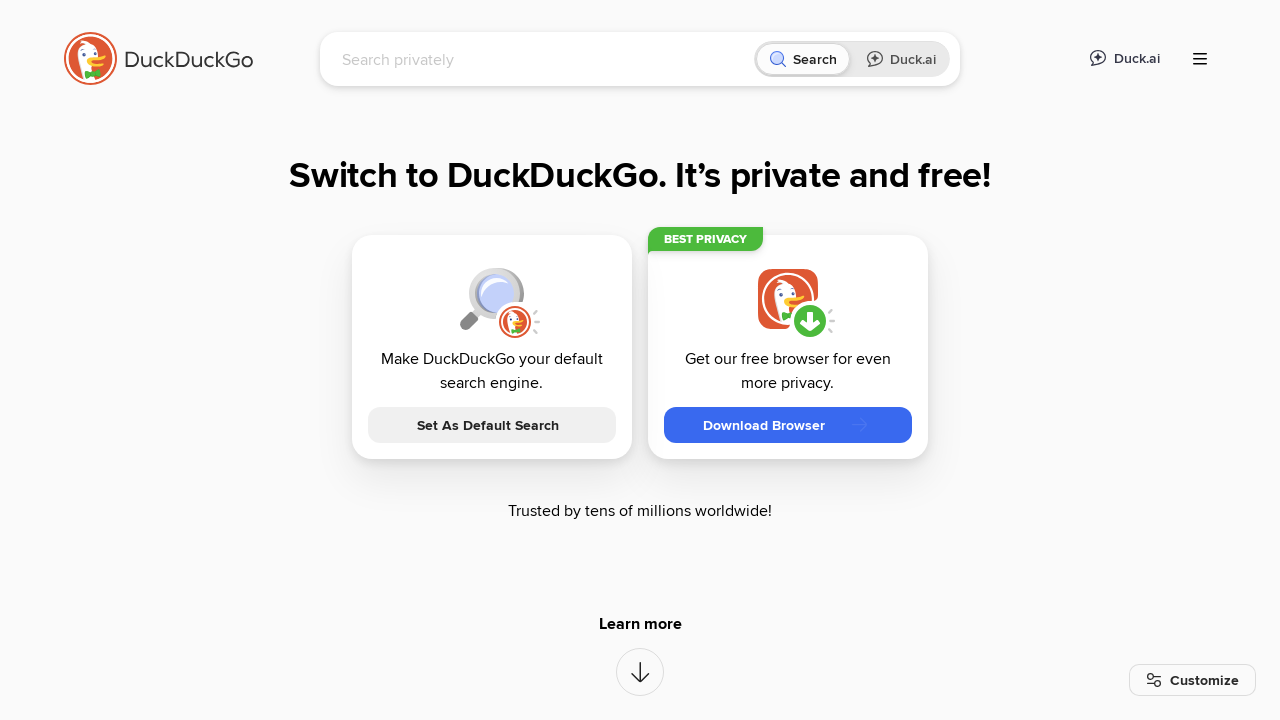

Filled search box with IATA airport code 'iata:ORD' on input[name='q']
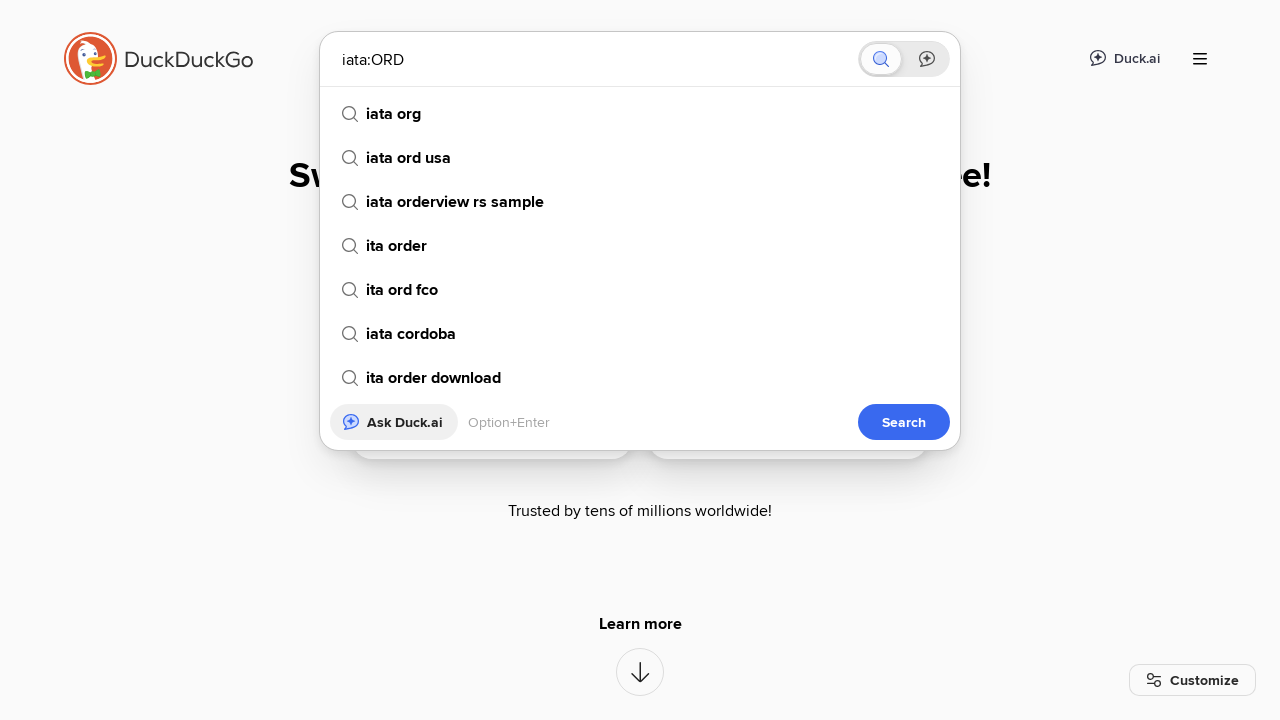

Clicked search button to search for airport code at (904, 422) on button[type='submit']
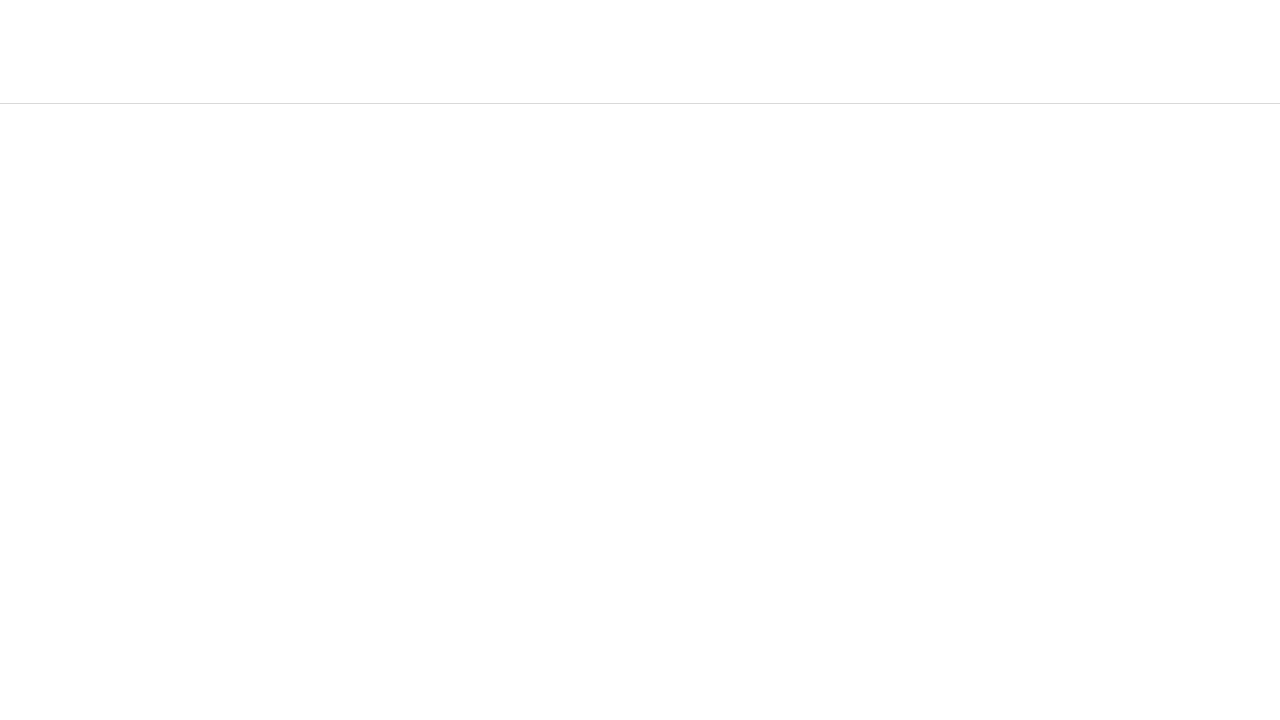

Waited for page to reach domcontentloaded state
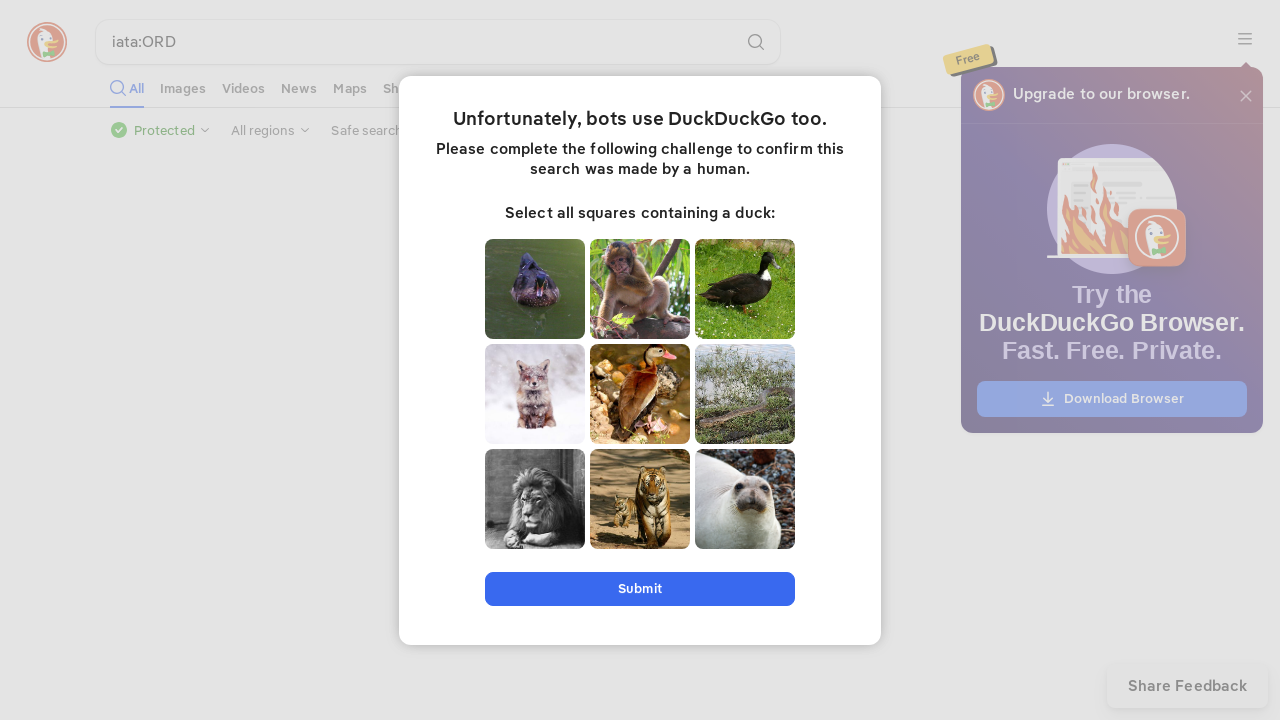

Confirmed body element is present on page
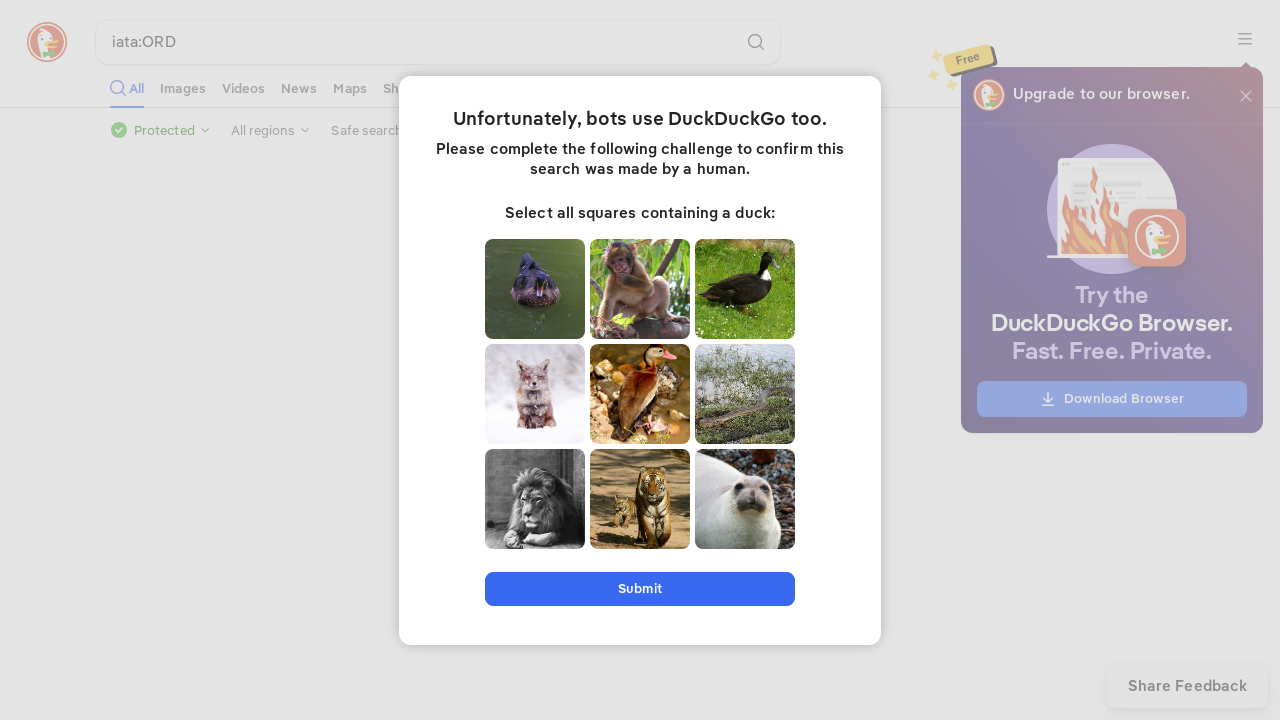

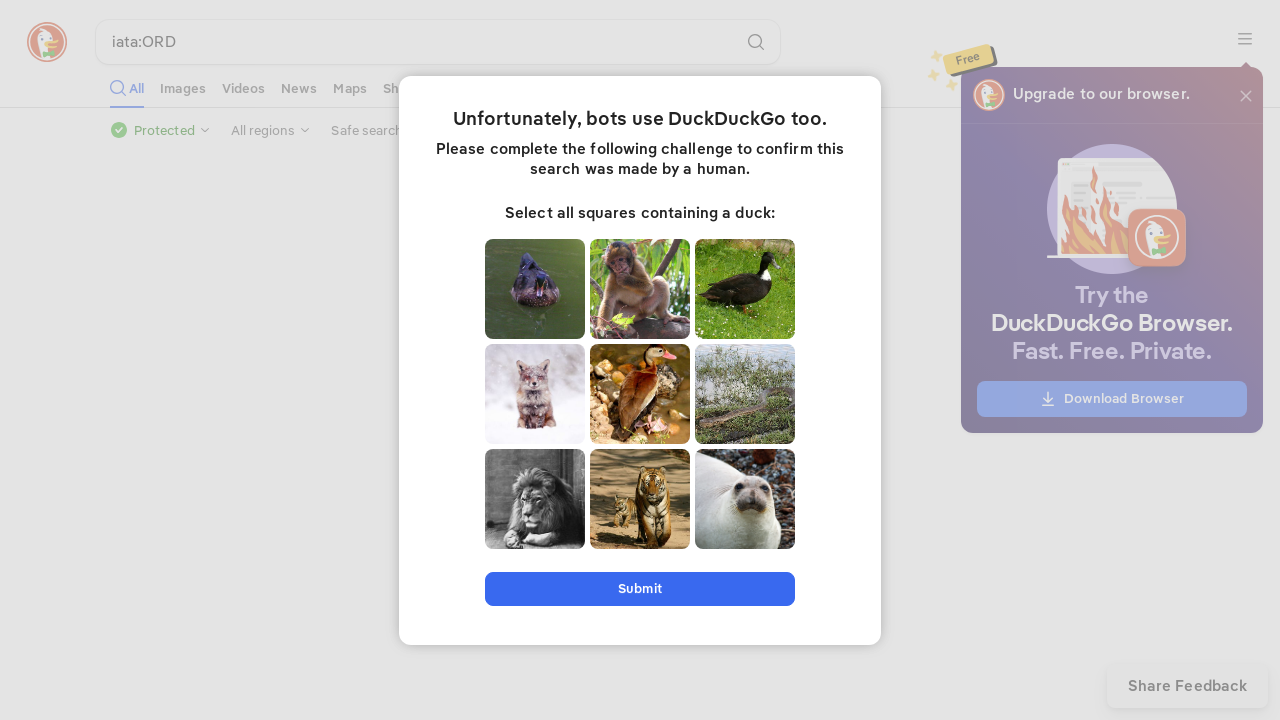